Tests filtering to display only active (uncompleted) items

Starting URL: https://demo.playwright.dev/todomvc

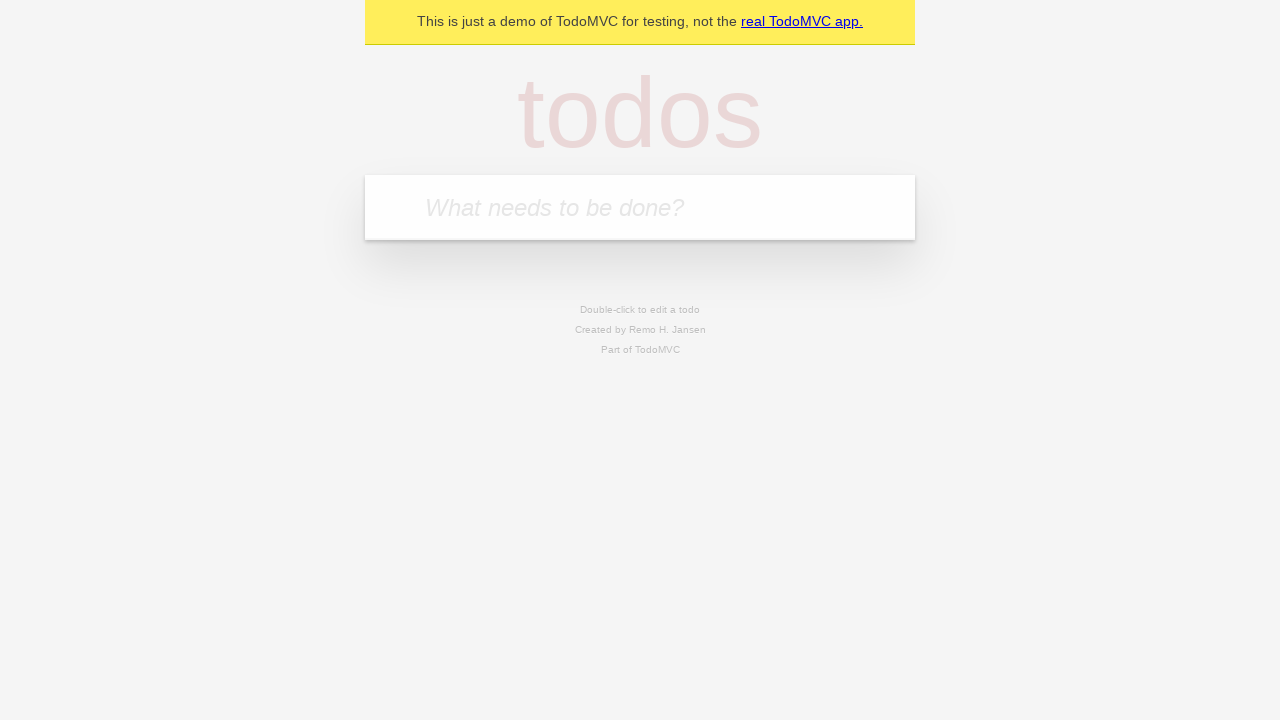

Filled todo input with 'buy some cheese' on internal:attr=[placeholder="What needs to be done?"i]
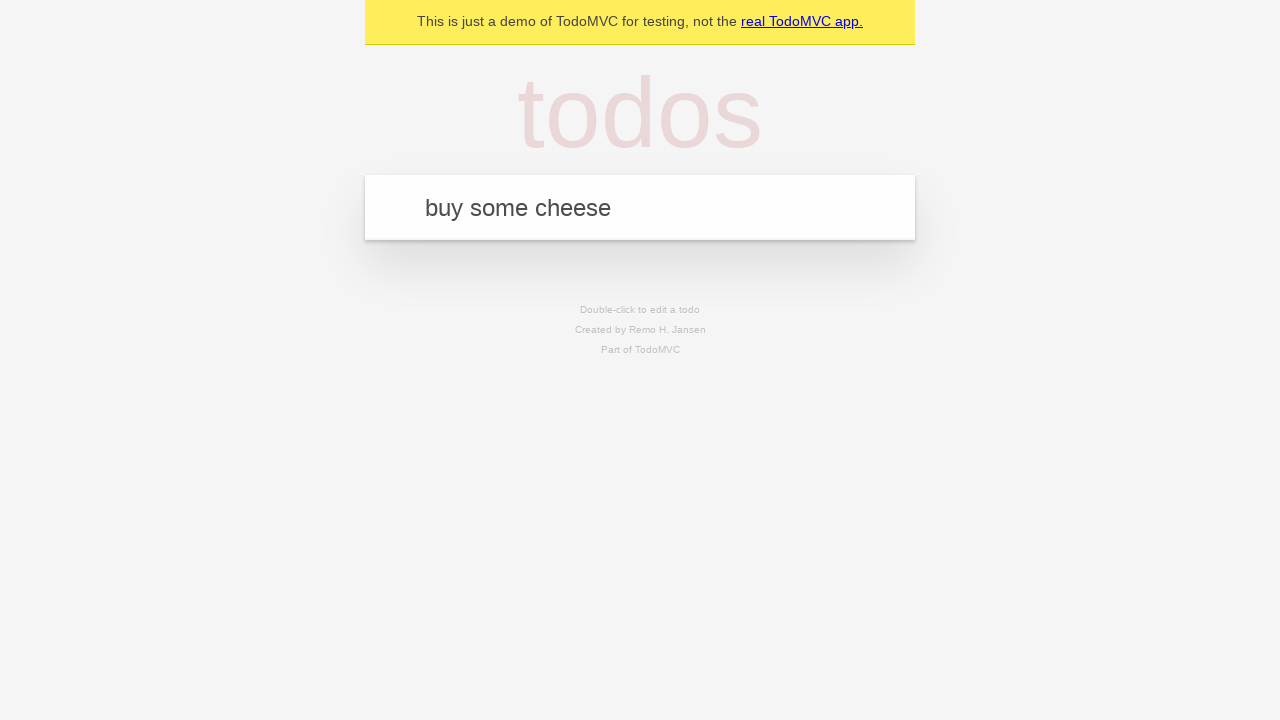

Pressed Enter to create todo 'buy some cheese' on internal:attr=[placeholder="What needs to be done?"i]
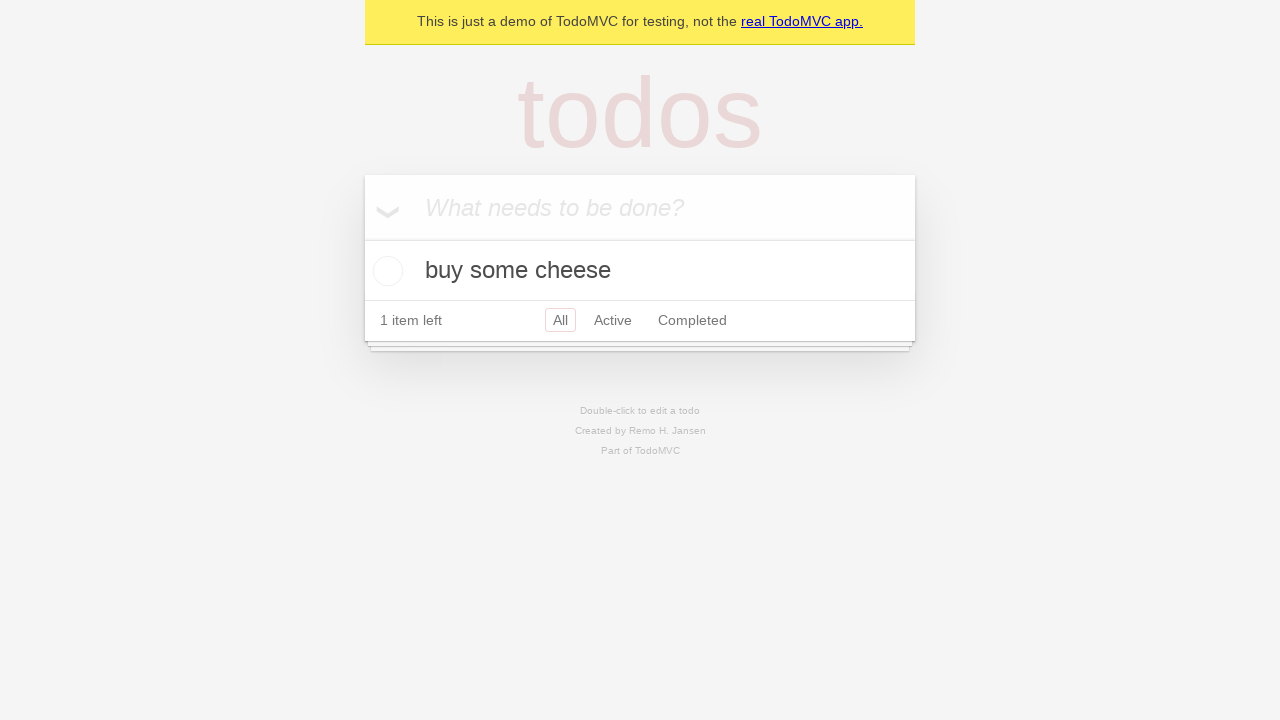

Filled todo input with 'feed the cat' on internal:attr=[placeholder="What needs to be done?"i]
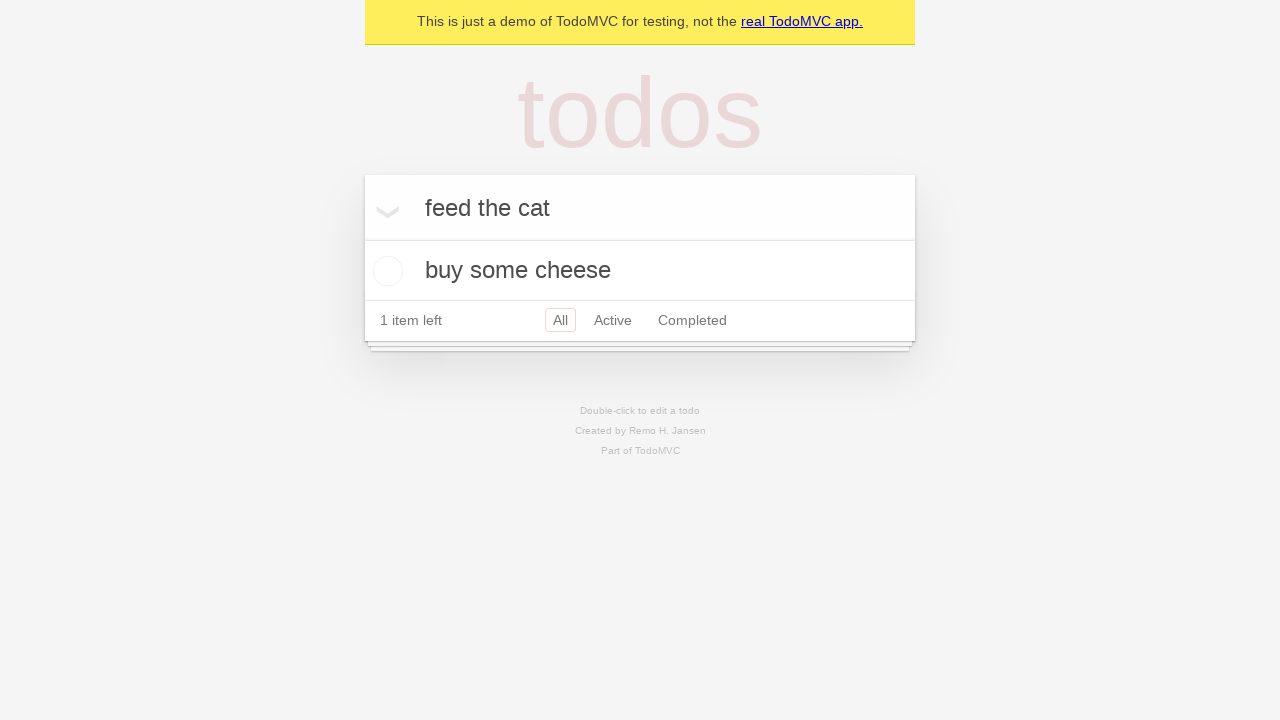

Pressed Enter to create todo 'feed the cat' on internal:attr=[placeholder="What needs to be done?"i]
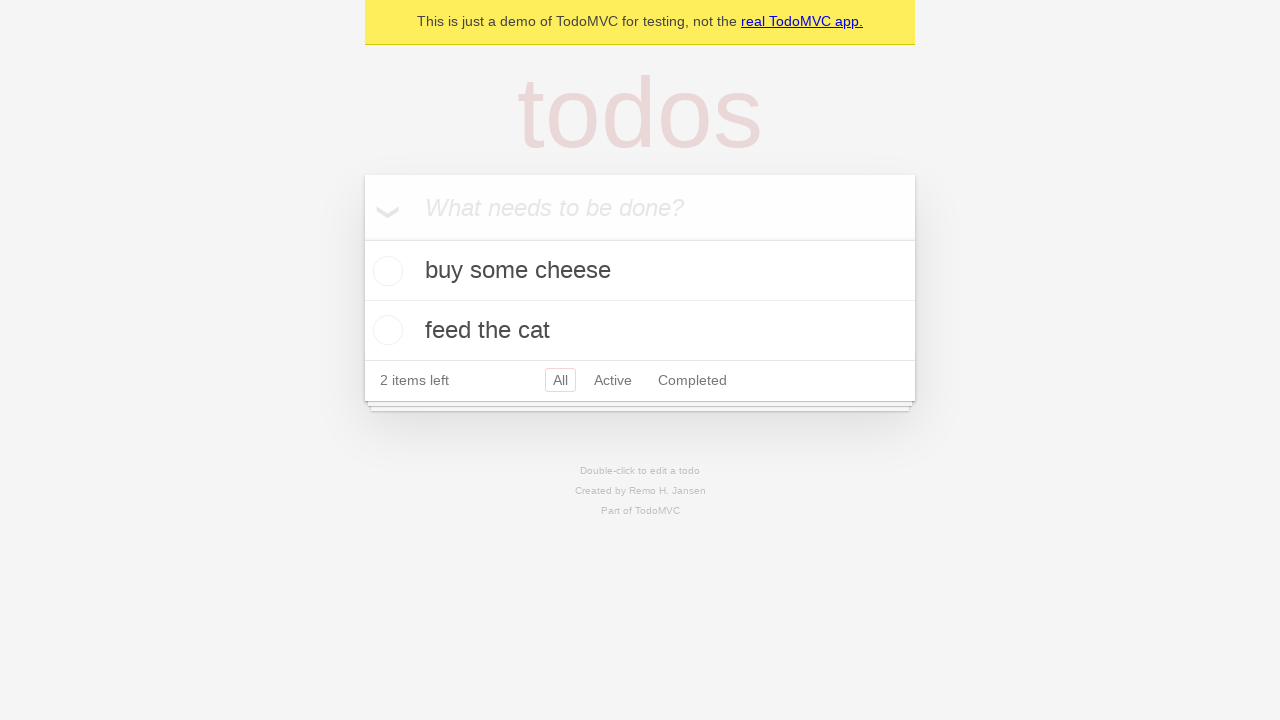

Filled todo input with 'book a doctors appointment' on internal:attr=[placeholder="What needs to be done?"i]
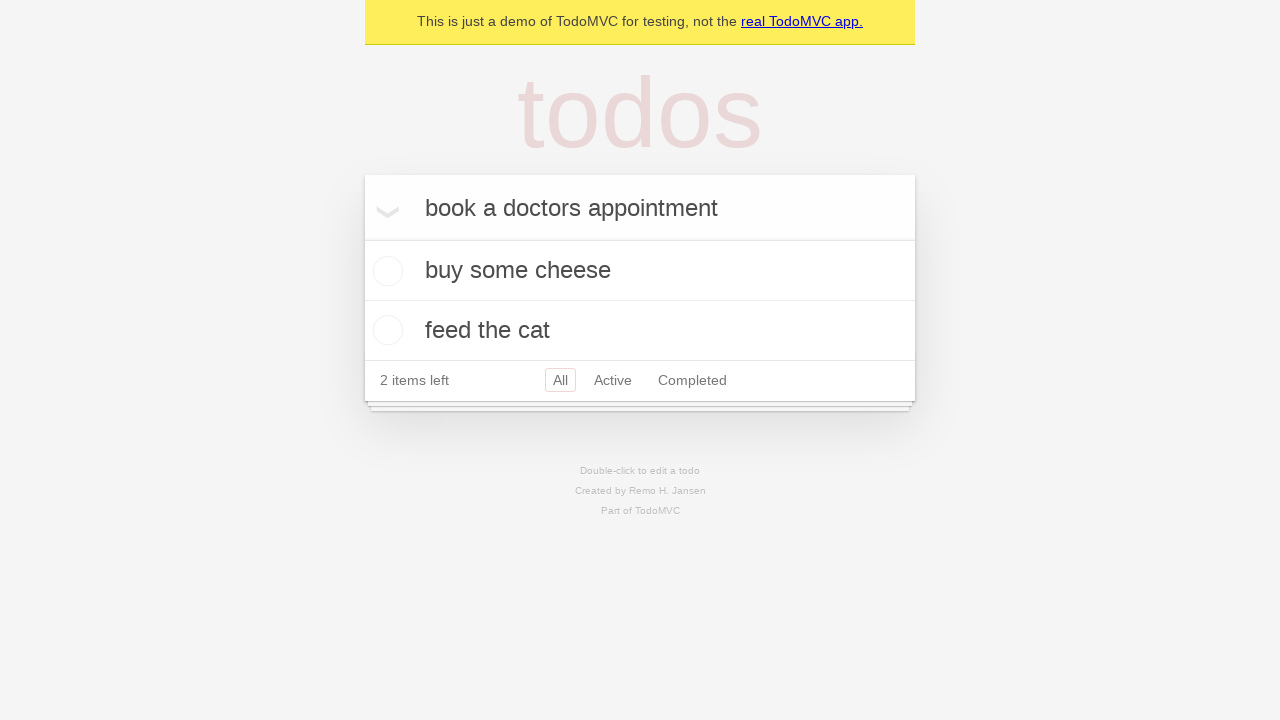

Pressed Enter to create todo 'book a doctors appointment' on internal:attr=[placeholder="What needs to be done?"i]
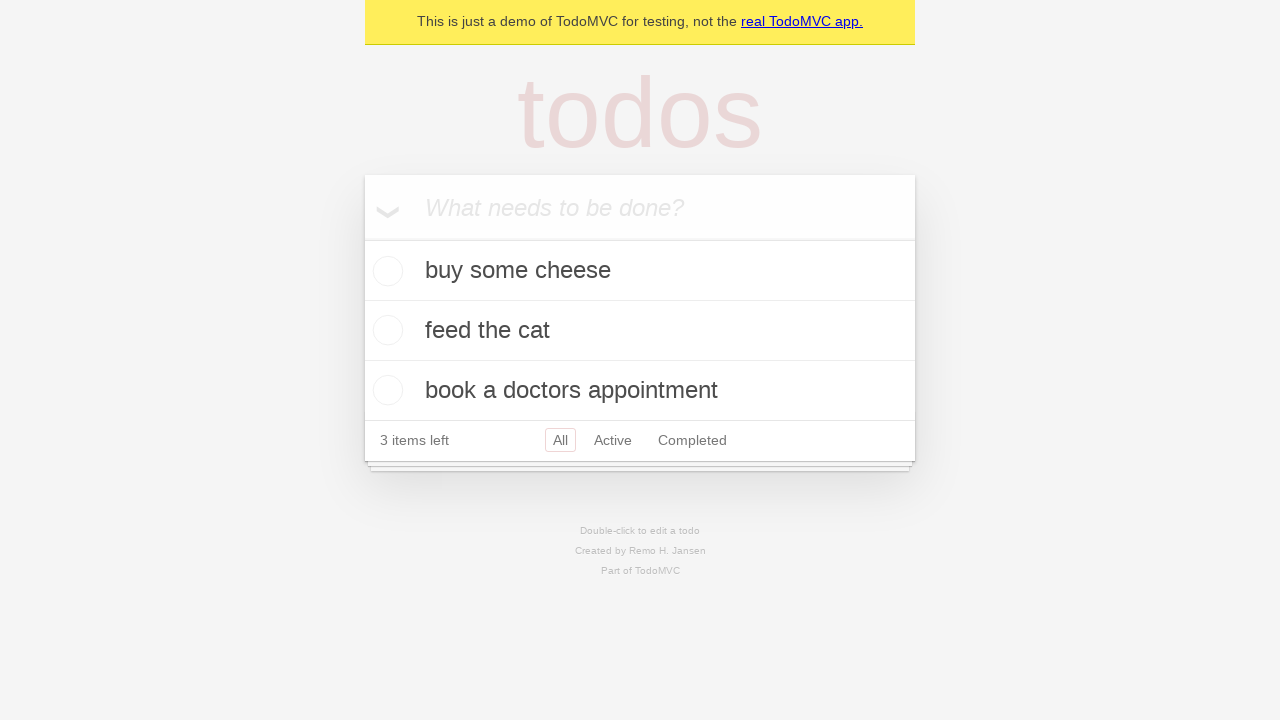

Checked the second todo item (marked as completed) at (385, 330) on internal:testid=[data-testid="todo-item"s] >> nth=1 >> internal:role=checkbox
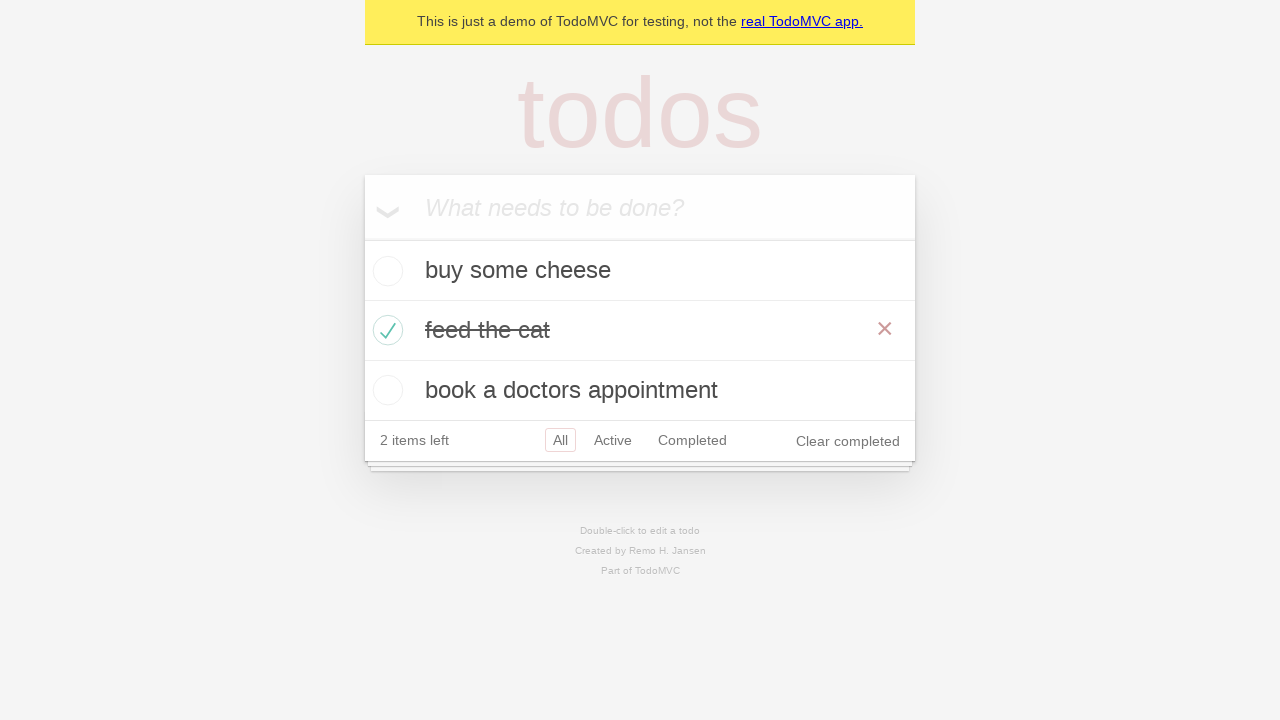

Clicked 'Active' filter link to display only uncompleted items at (613, 440) on internal:role=link[name="Active"i]
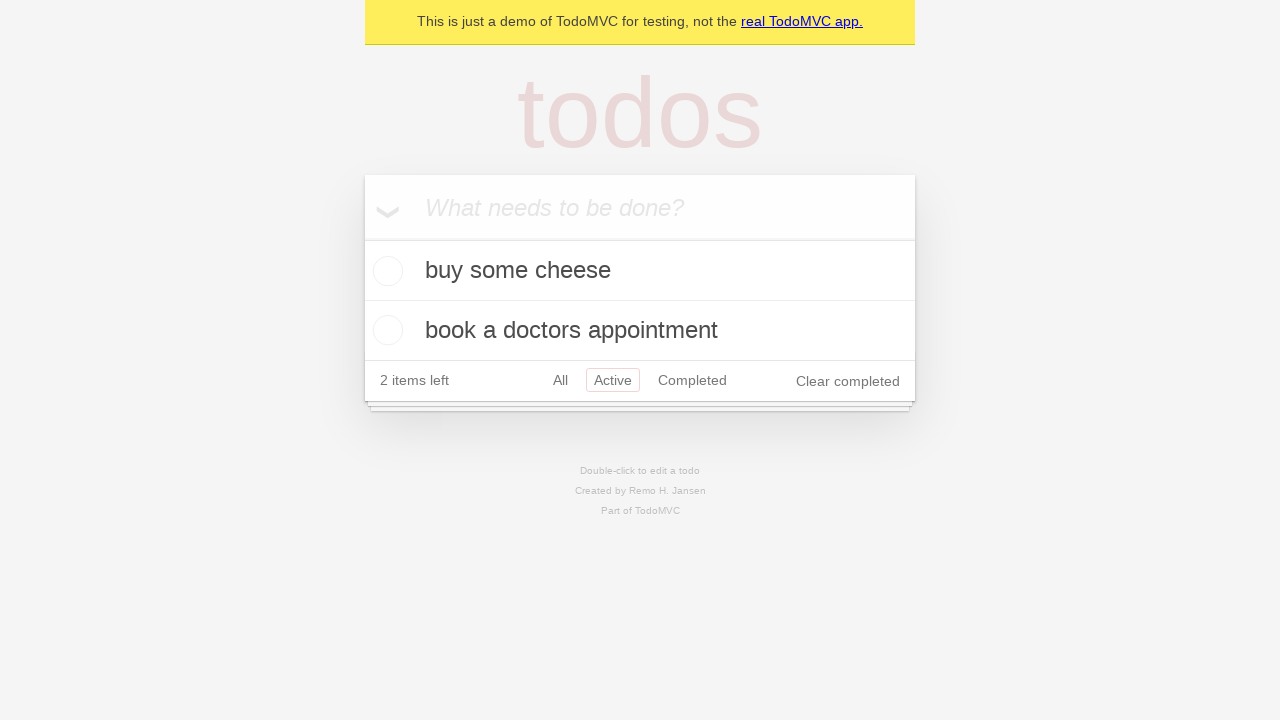

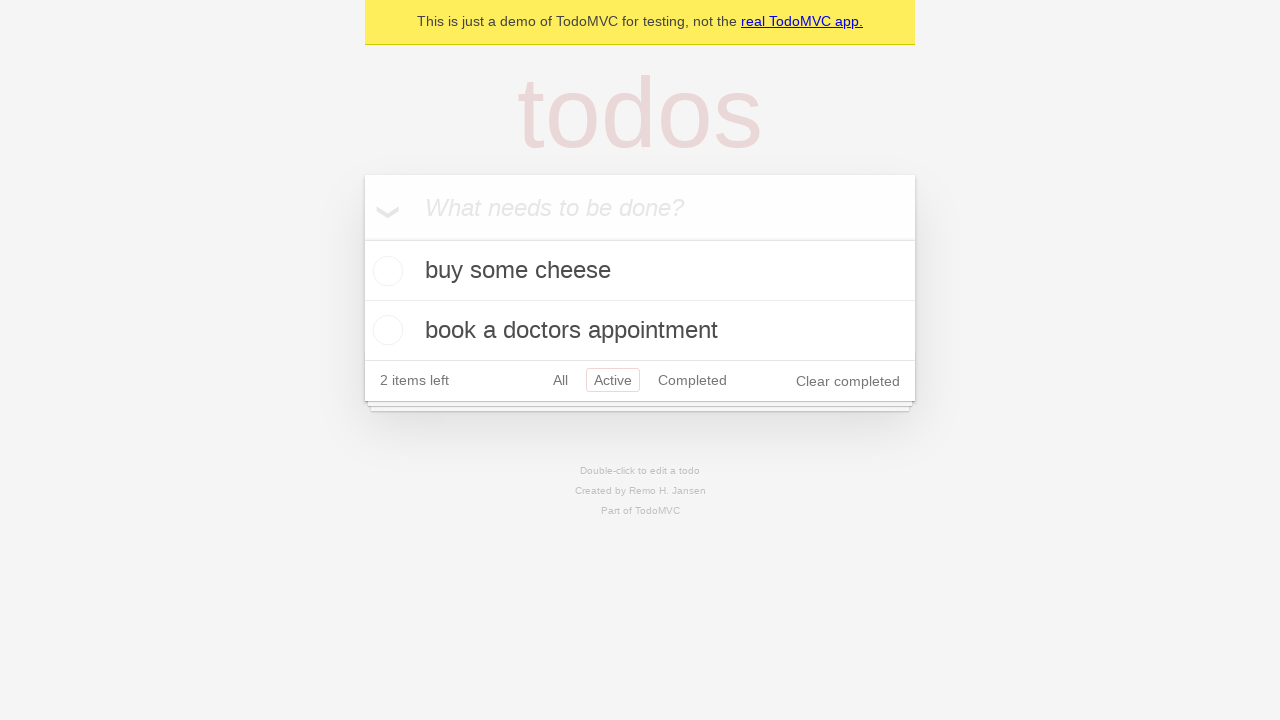